Tests AJAX data loading functionality by navigating to the AJAX Data page, clicking the AJAX button, and verifying the success indicator appears after the async operation completes.

Starting URL: http://www.uitestingplayground.com/

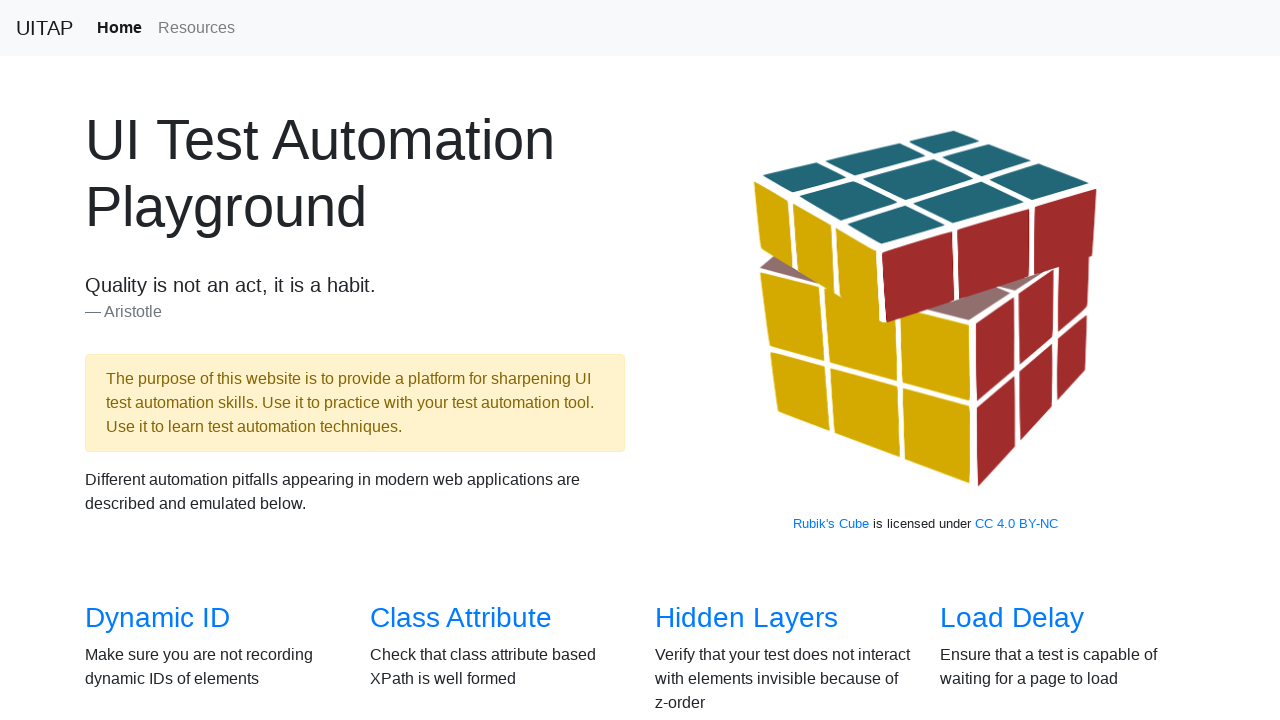

Clicked on 'AJAX Data' link to navigate to AJAX test page at (154, 360) on a:text('AJAX Data')
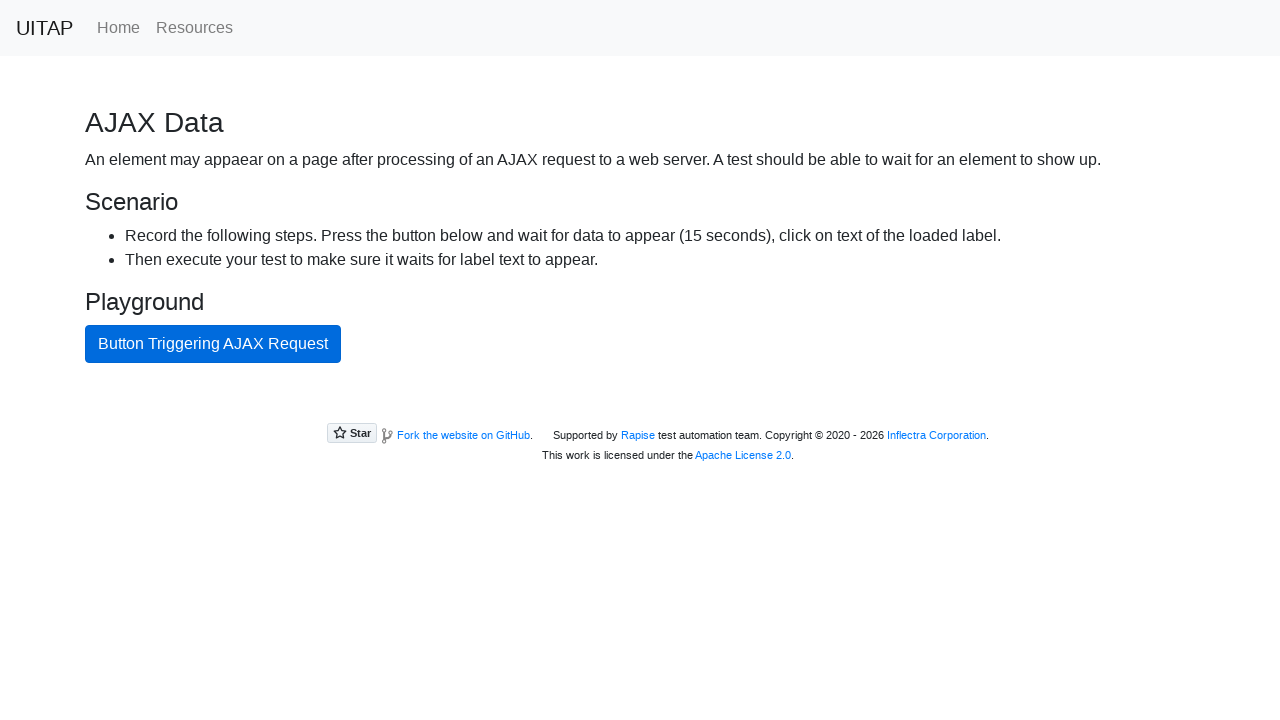

AJAX Data page loaded and network became idle
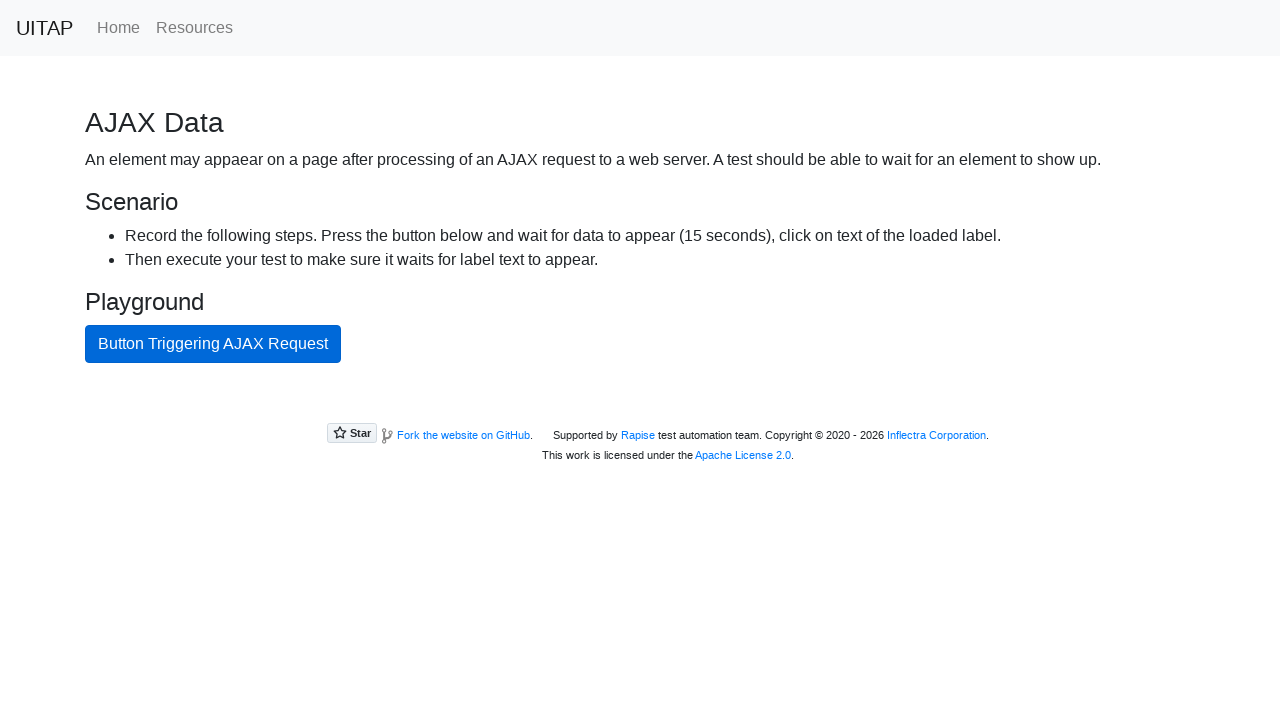

Clicked AJAX button to trigger async data loading at (213, 344) on #ajaxButton
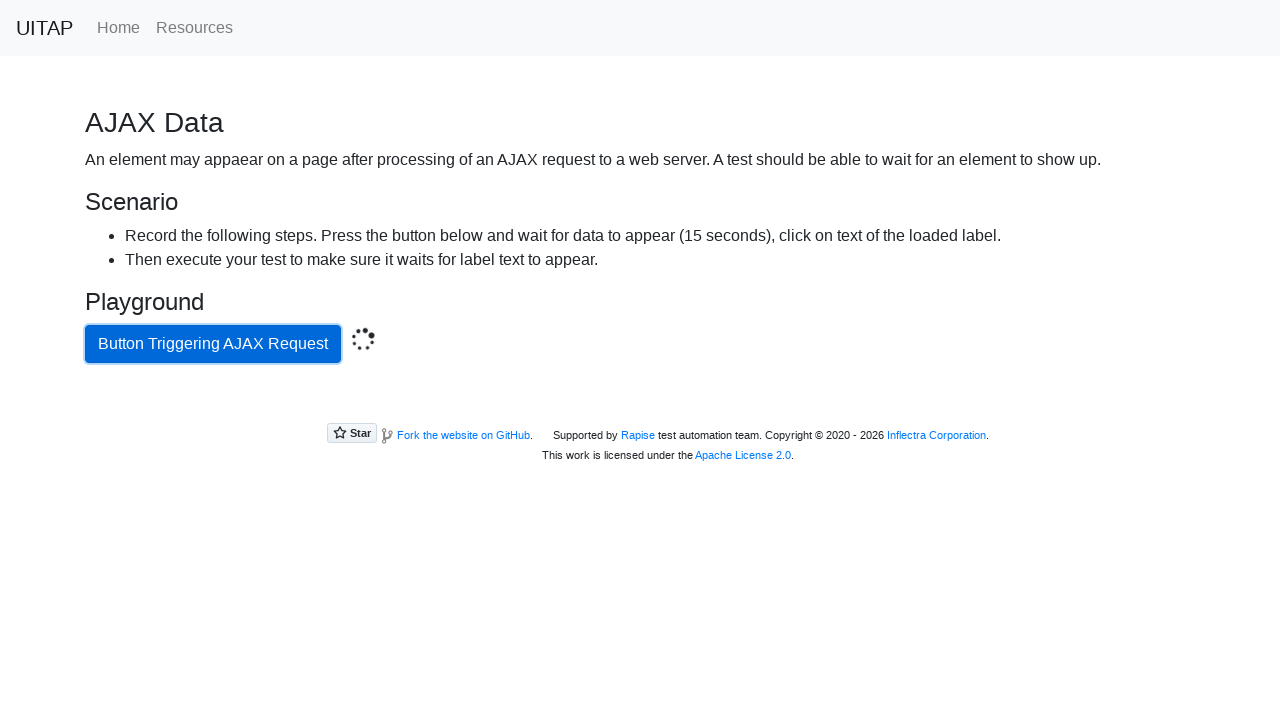

Success indicator appeared after async operation completed
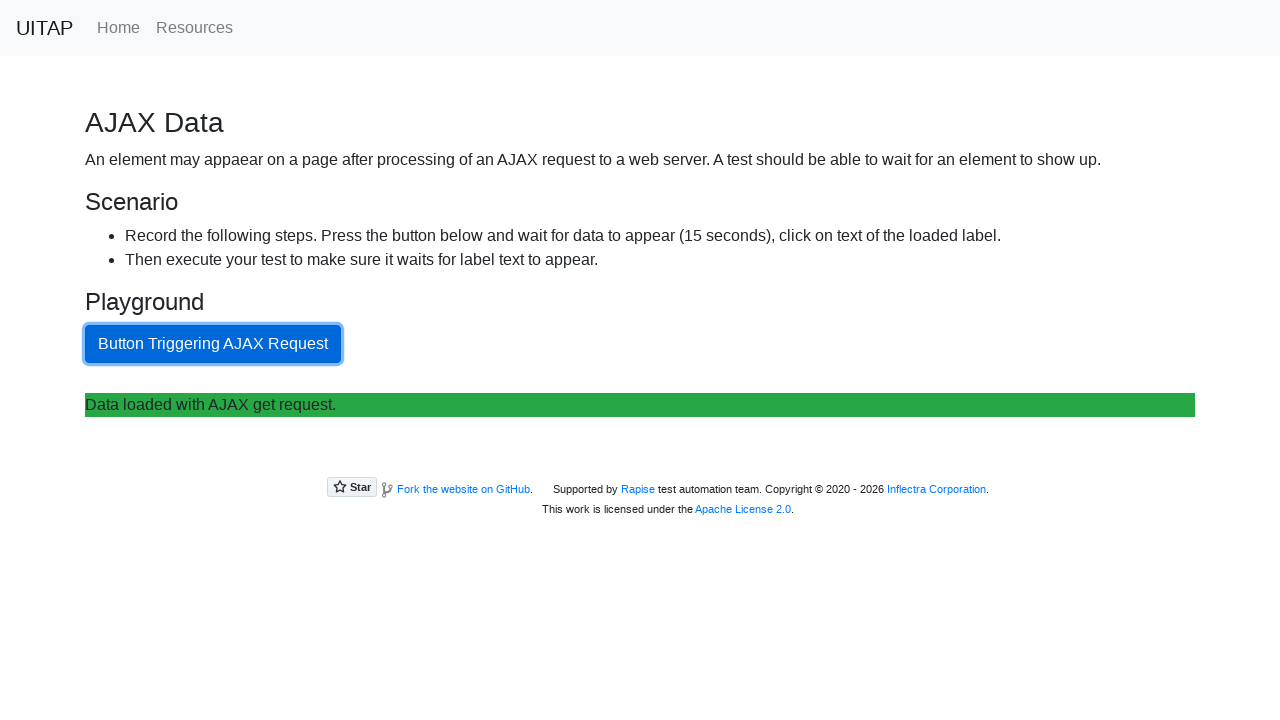

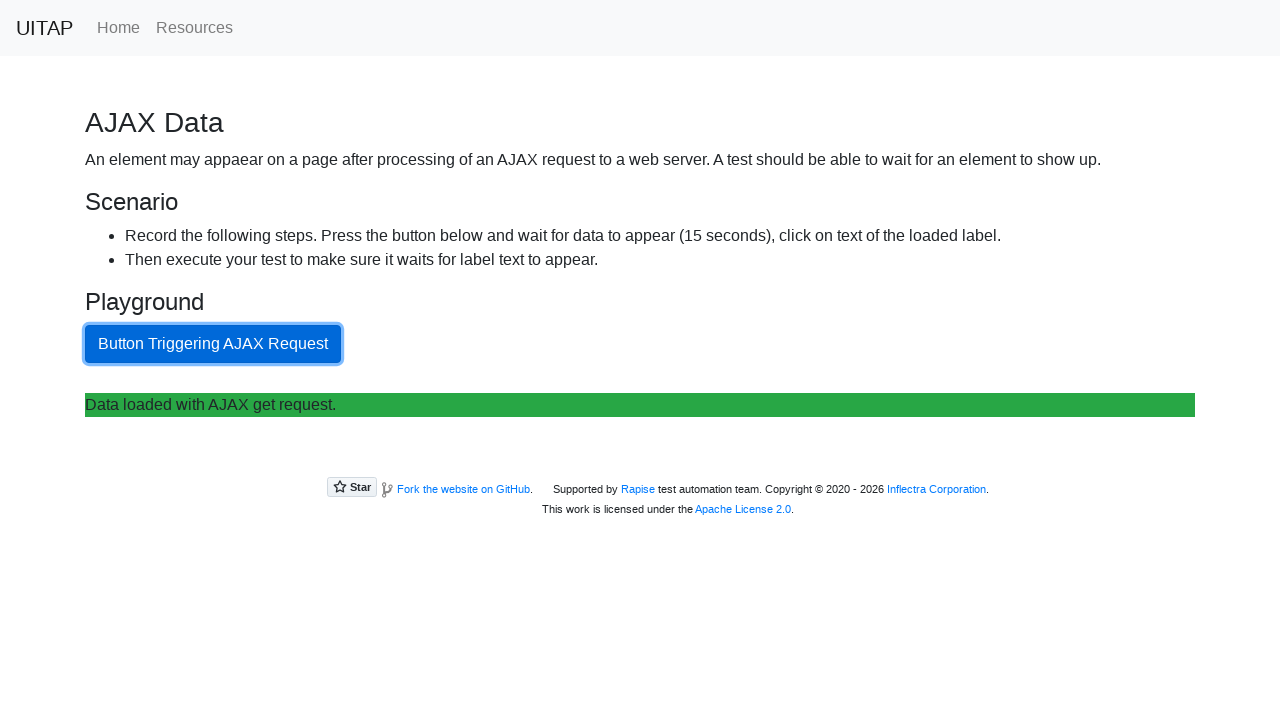